Tests the ECCMA Open Technical Dictionary search functionality by searching for a term, configuring search options, and navigating through paginated results

Starting URL: https://www.eotd.org/

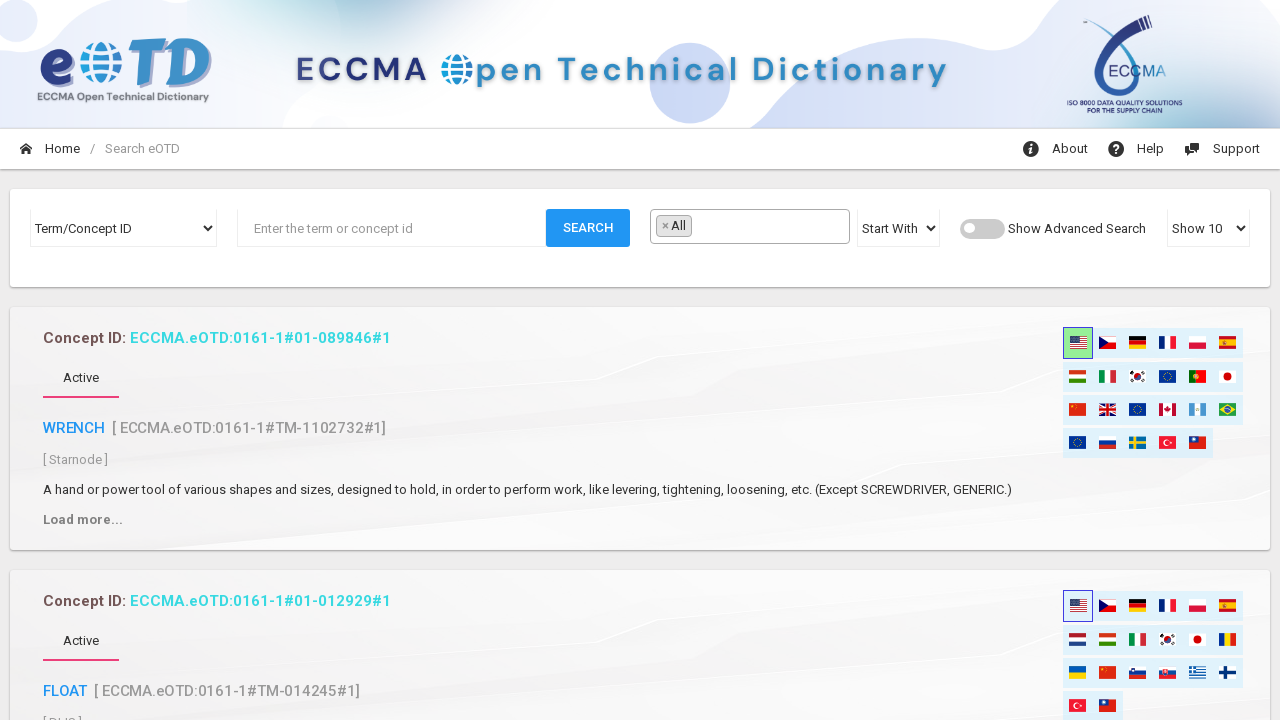

Clicked on search input field at (391, 228) on input#term_inputs
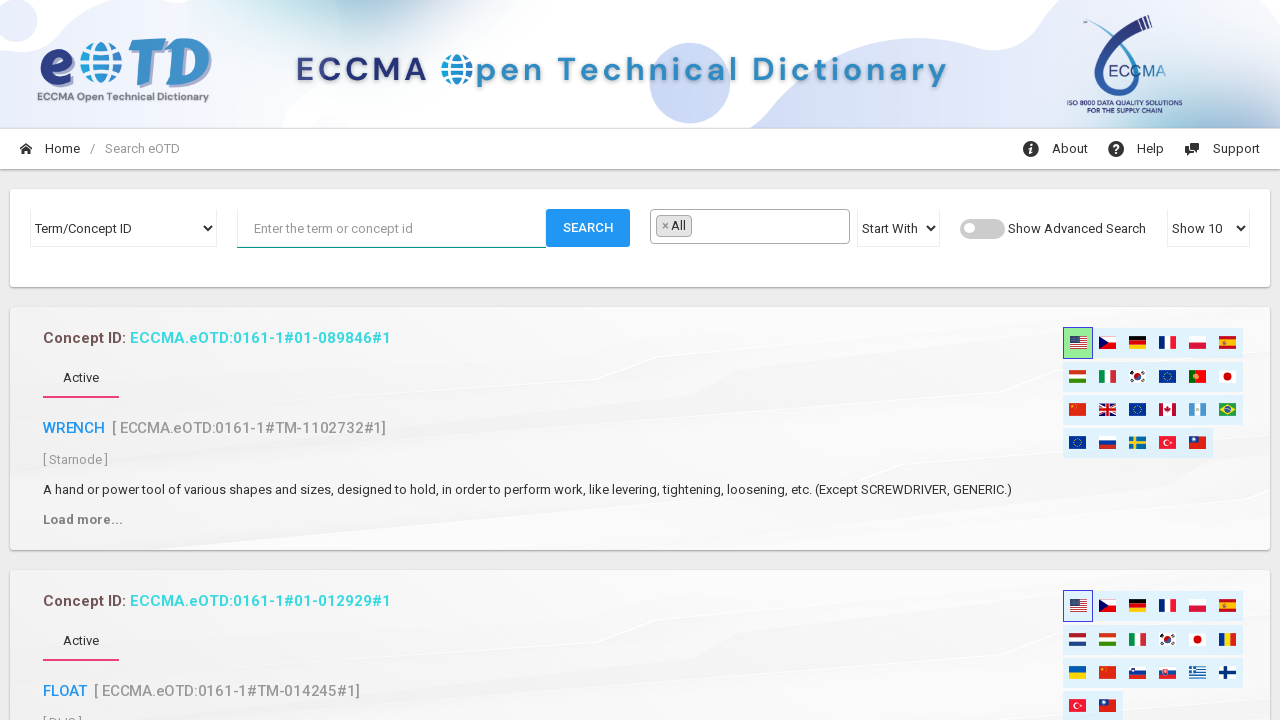

Filled search field with 'cable' on input#term_inputs
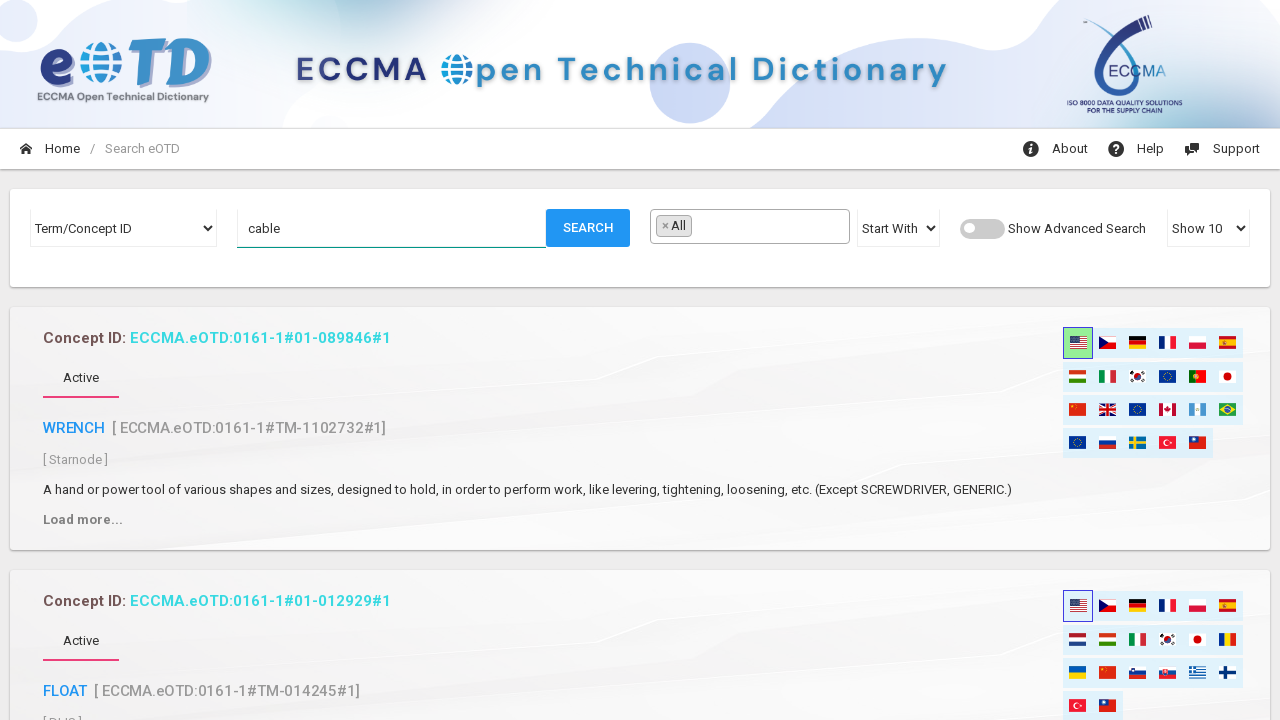

Clicked search button to initiate search at (588, 228) on button#search_btn
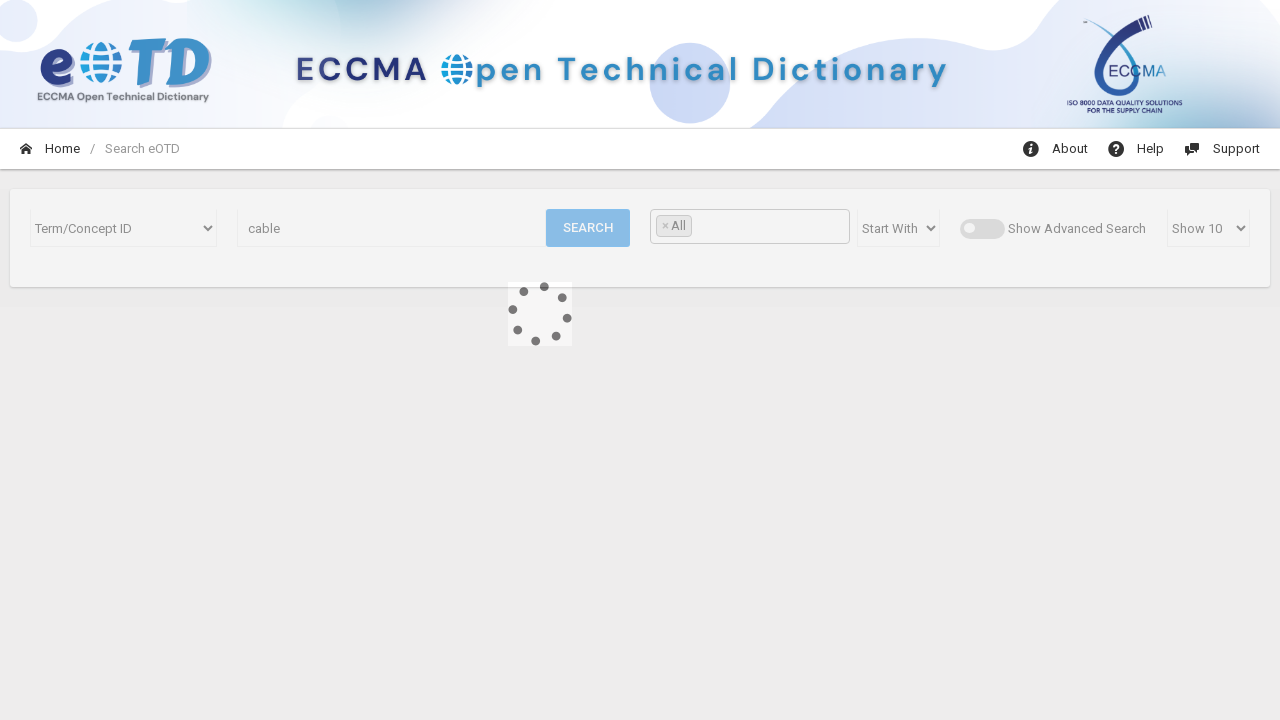

Selected 'related' search type from dropdown on select#search_type
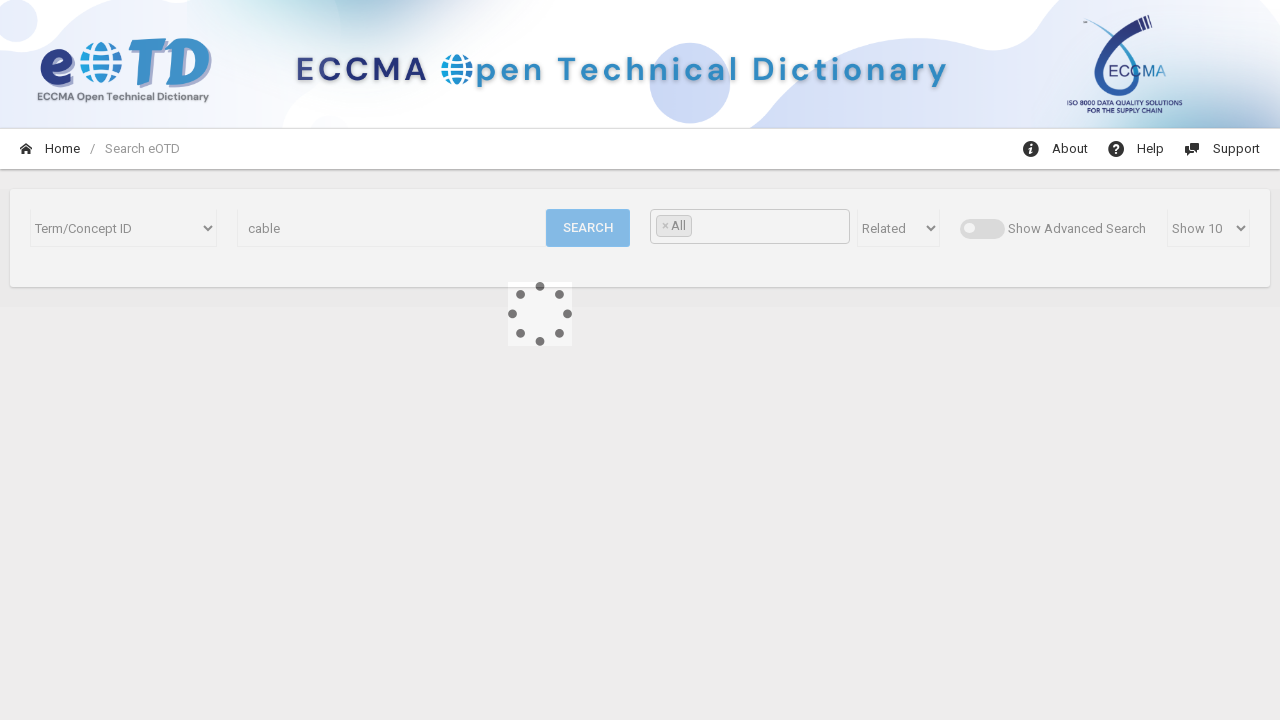

Set search results per page to 100 on select#term_perrow
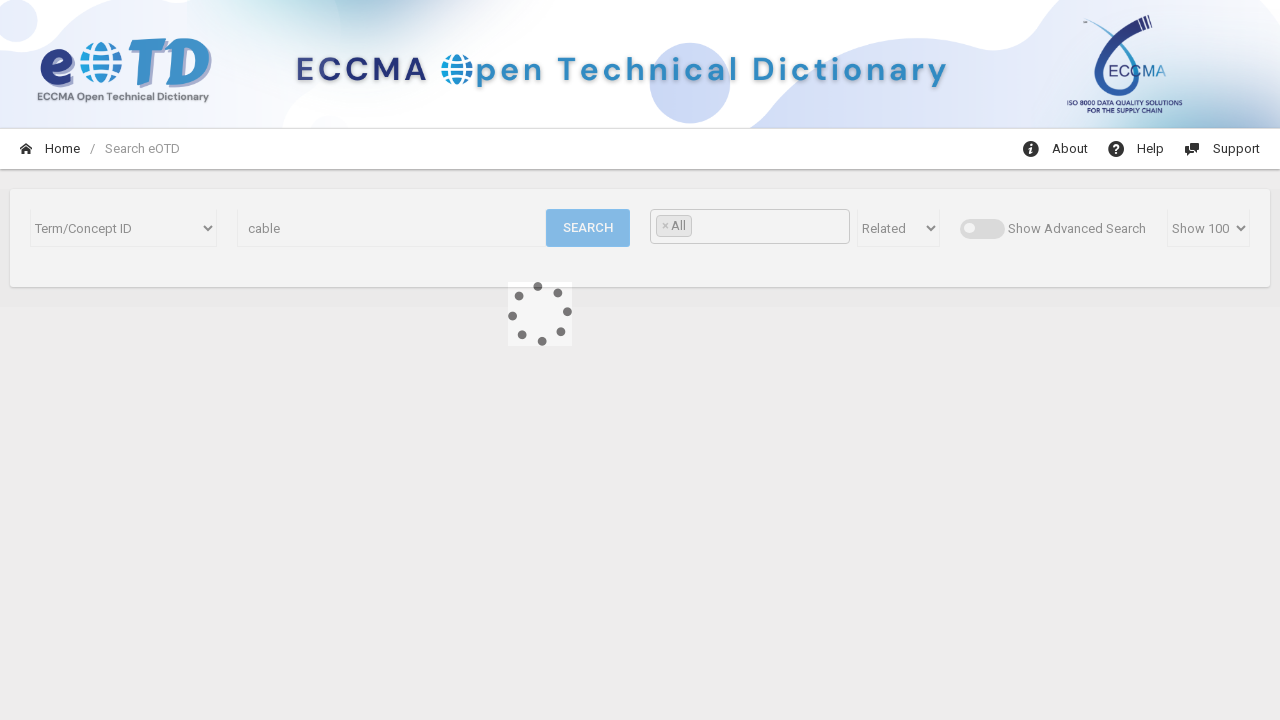

Waited for search results to load on page 1
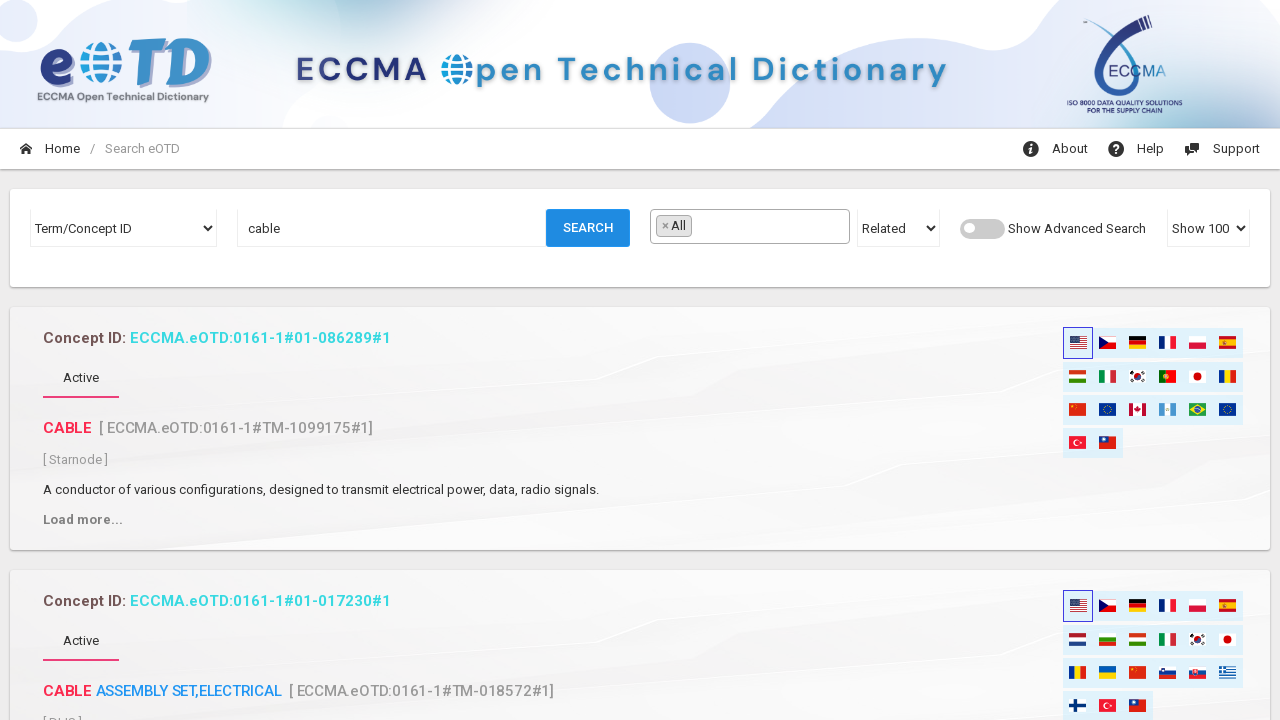

Clicked navigation button to go to page 2 of results at (643, 595) on a[id*='but2']
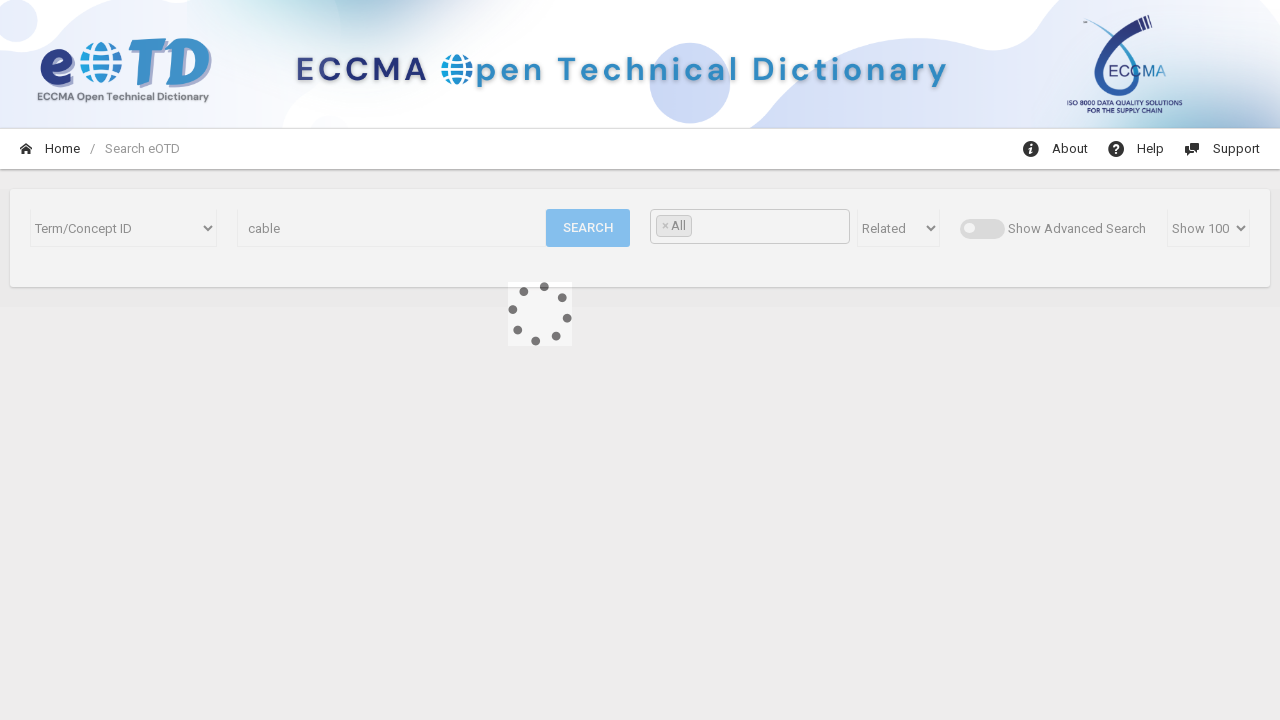

Waited for search results to load on page 2
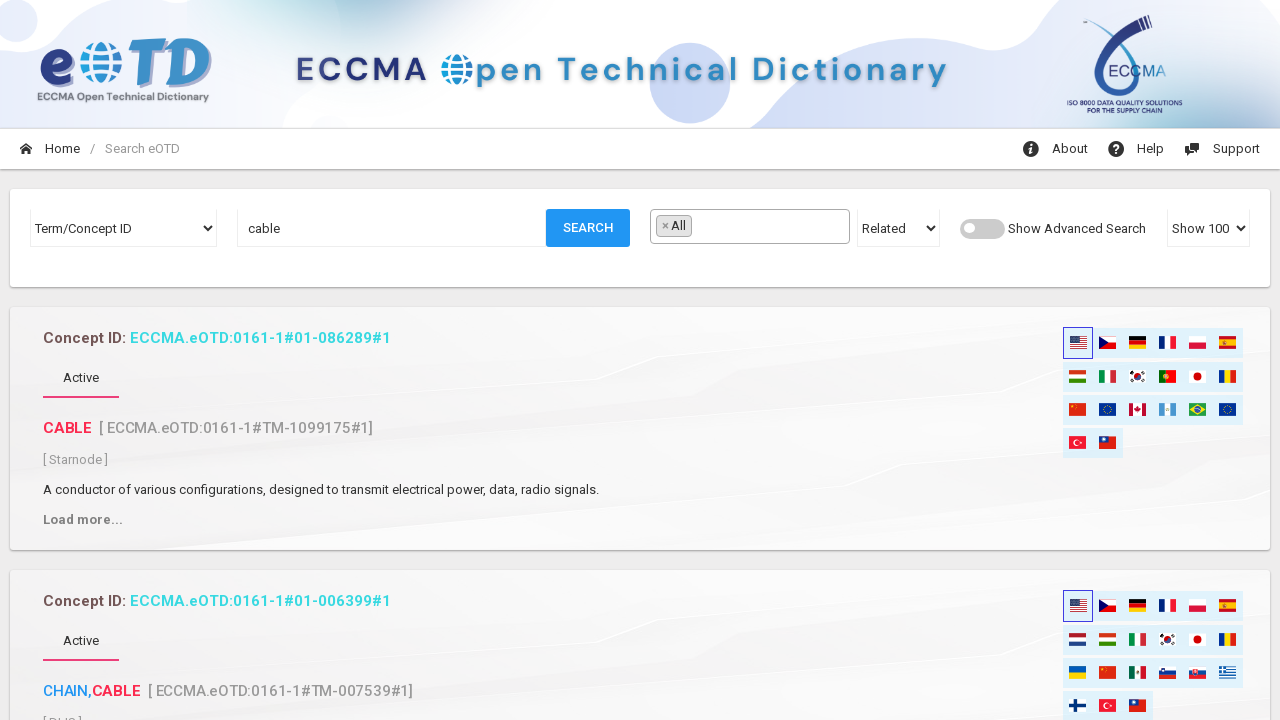

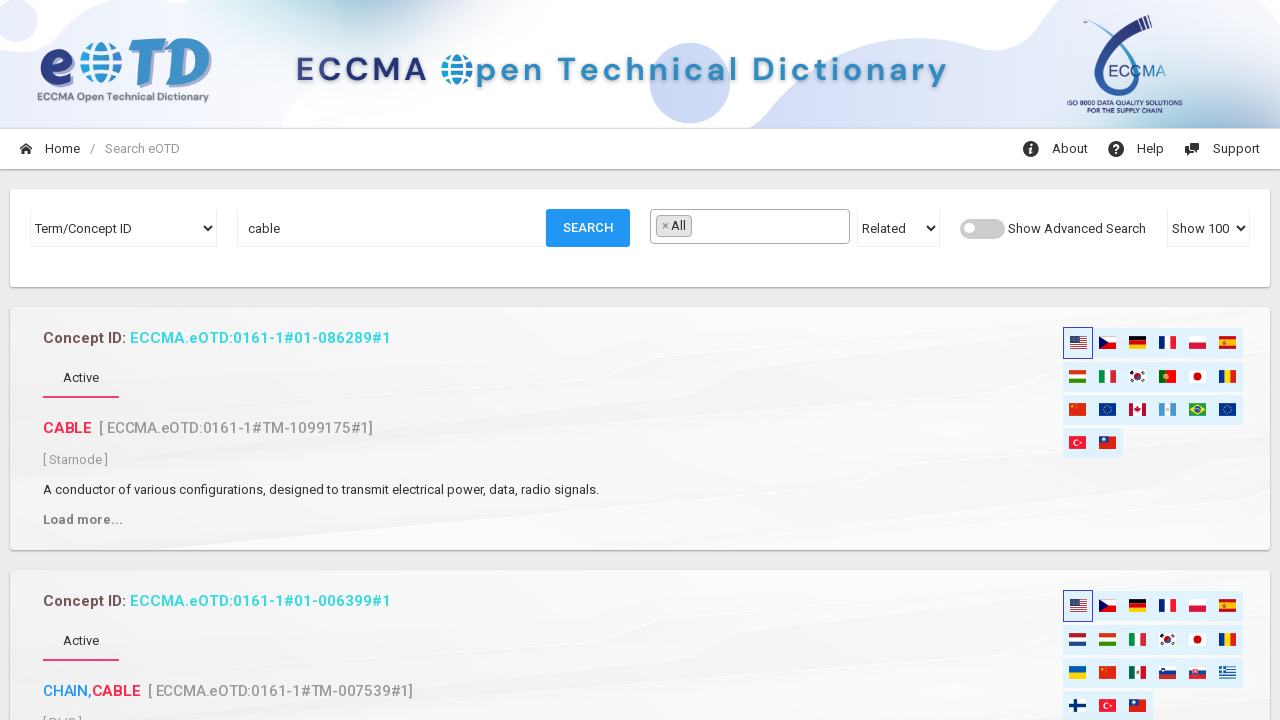